Tests an e-commerce grocery shopping flow by adding specific vegetables (Cucumber, Broccoli, Beetroot) to cart, proceeding to checkout, and applying a promo code

Starting URL: https://rahulshettyacademy.com/seleniumPractise/

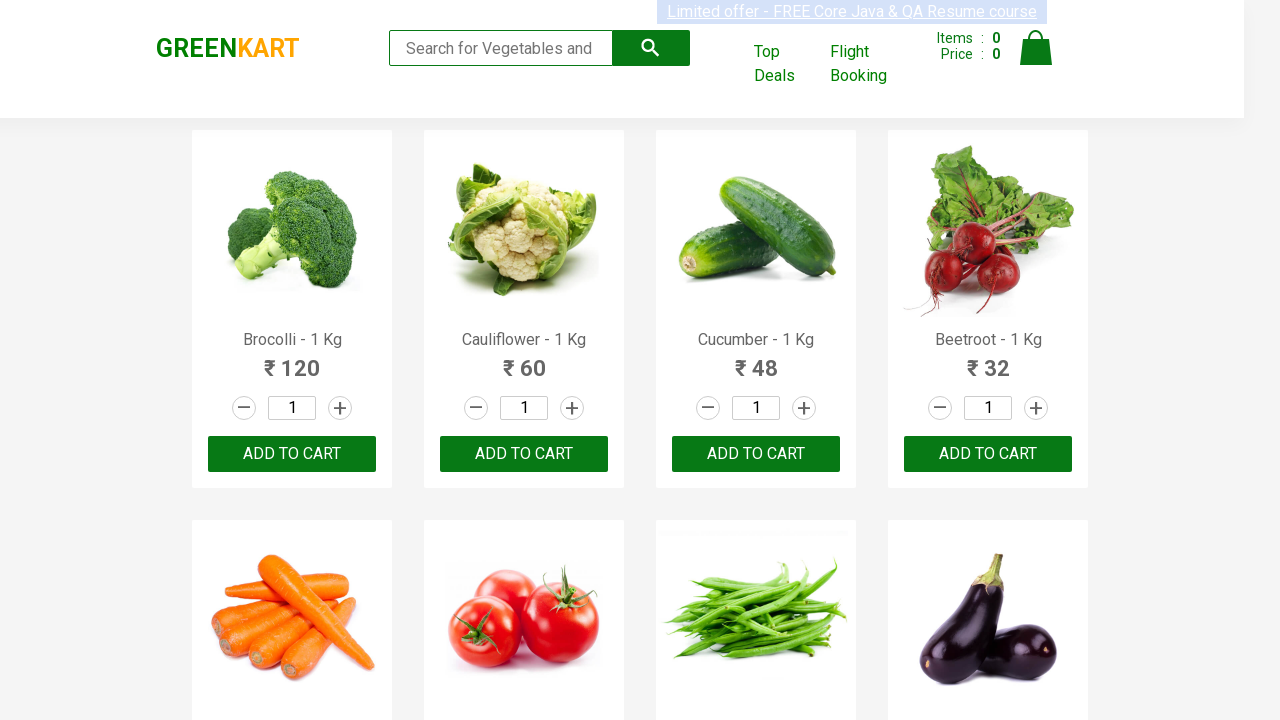

Waited for product names to load on the page
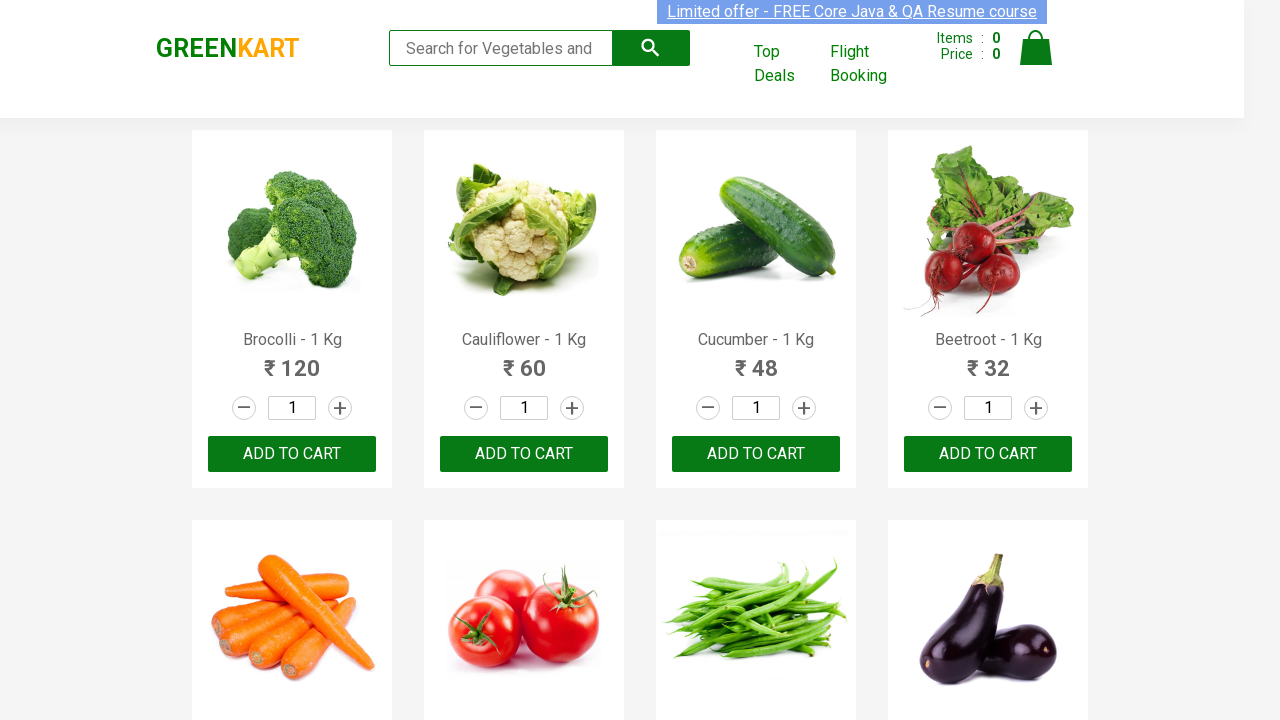

Defined list of items to add to cart: Cucumber, Brocolli, Beetroot
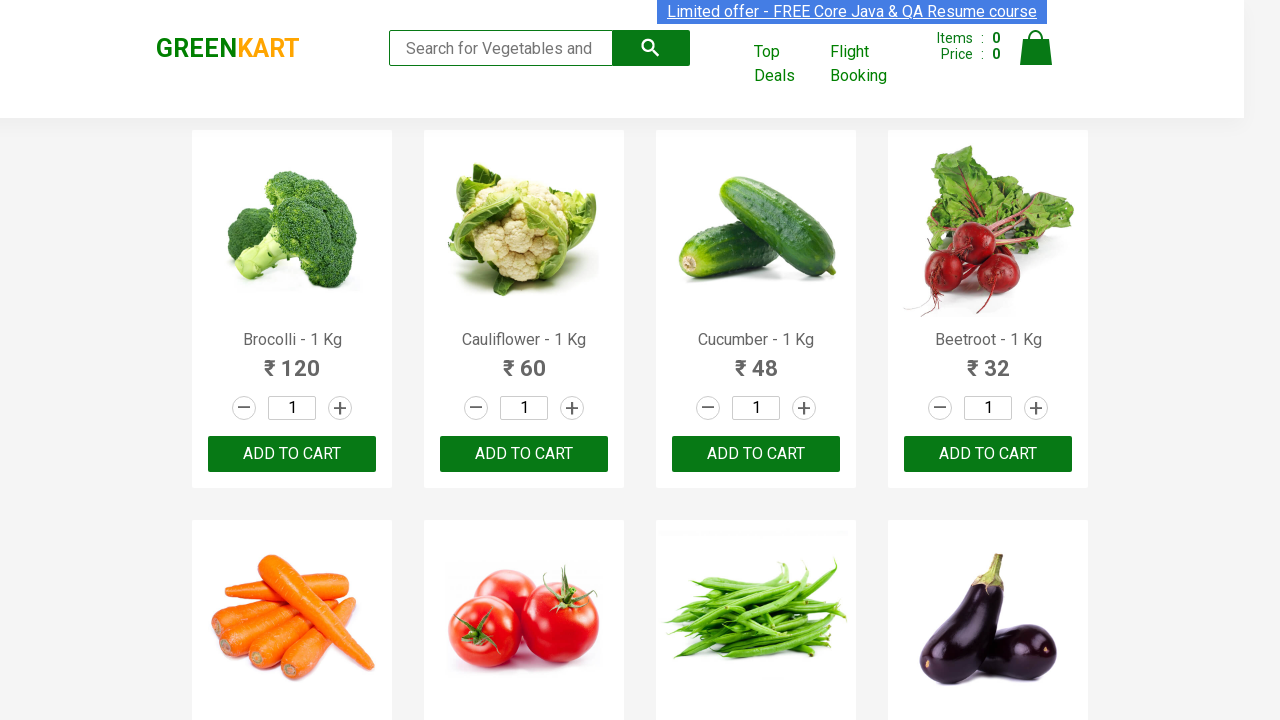

Retrieved all product name elements from the page
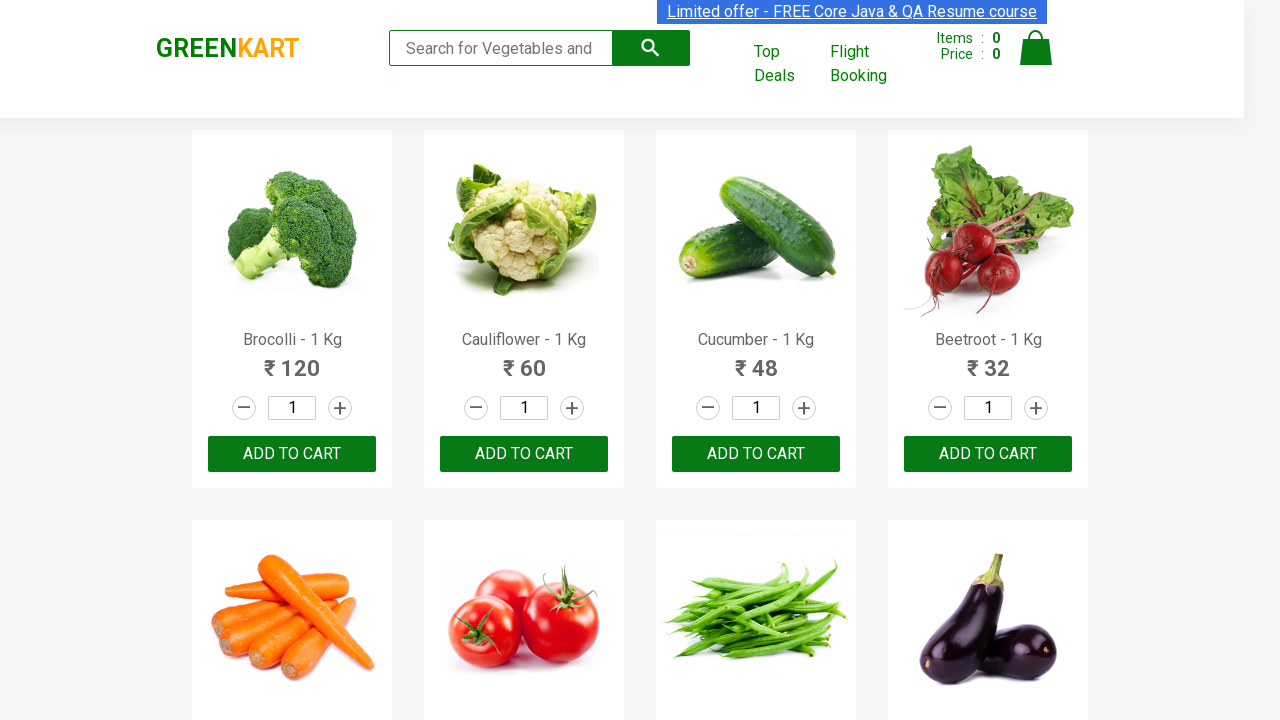

Retrieved all 'Add to Cart' buttons for products
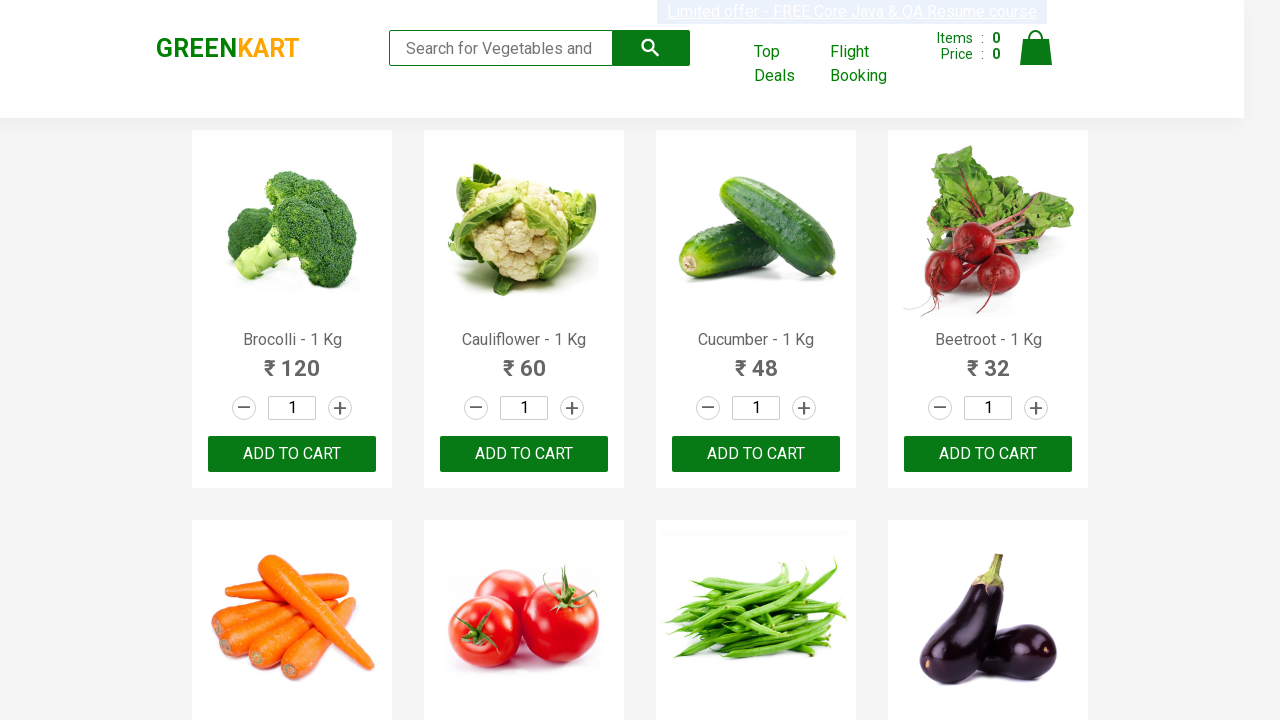

Added Brocolli to cart at (292, 454) on xpath=//div[@class='product-action']/button >> nth=0
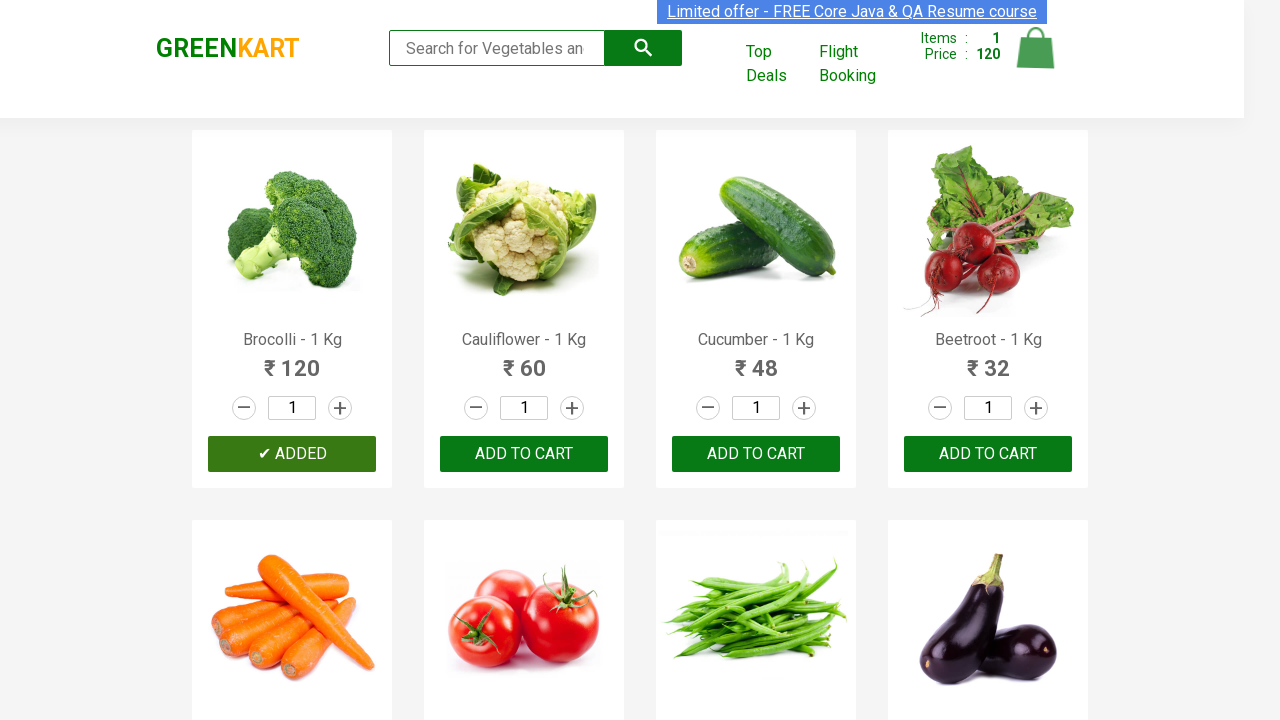

Added Cucumber to cart at (756, 454) on xpath=//div[@class='product-action']/button >> nth=2
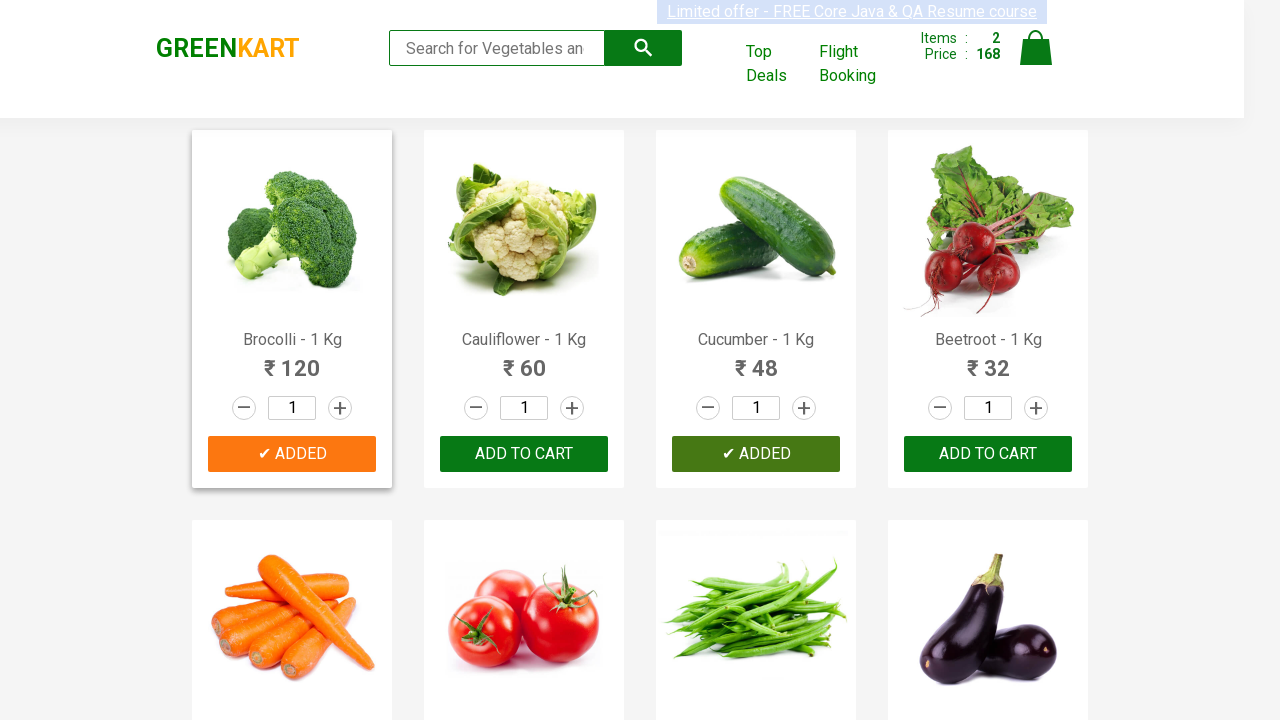

Added Beetroot to cart at (988, 454) on xpath=//div[@class='product-action']/button >> nth=3
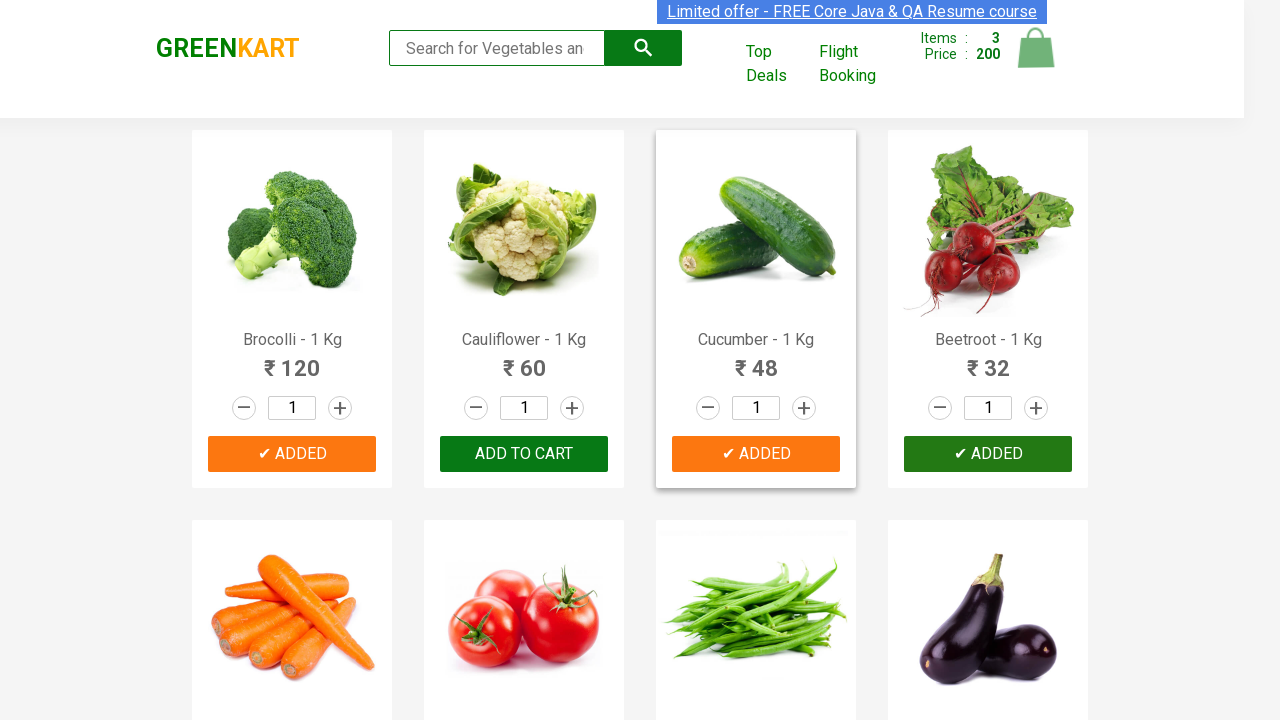

Clicked on the Cart icon to view cart at (1036, 48) on img[alt='Cart']
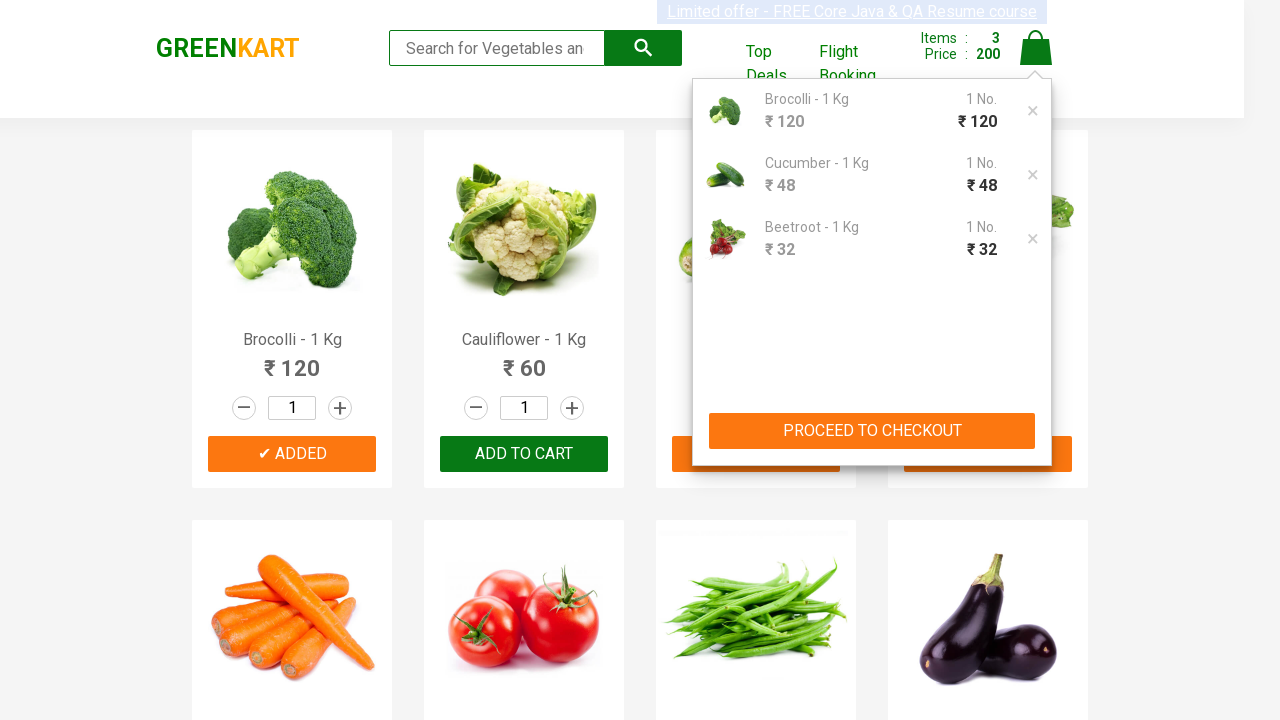

Clicked the 'PROCEED TO CHECKOUT' button at (872, 431) on xpath=//button[contains(text(),'PROCEED TO CHECKOUT')]
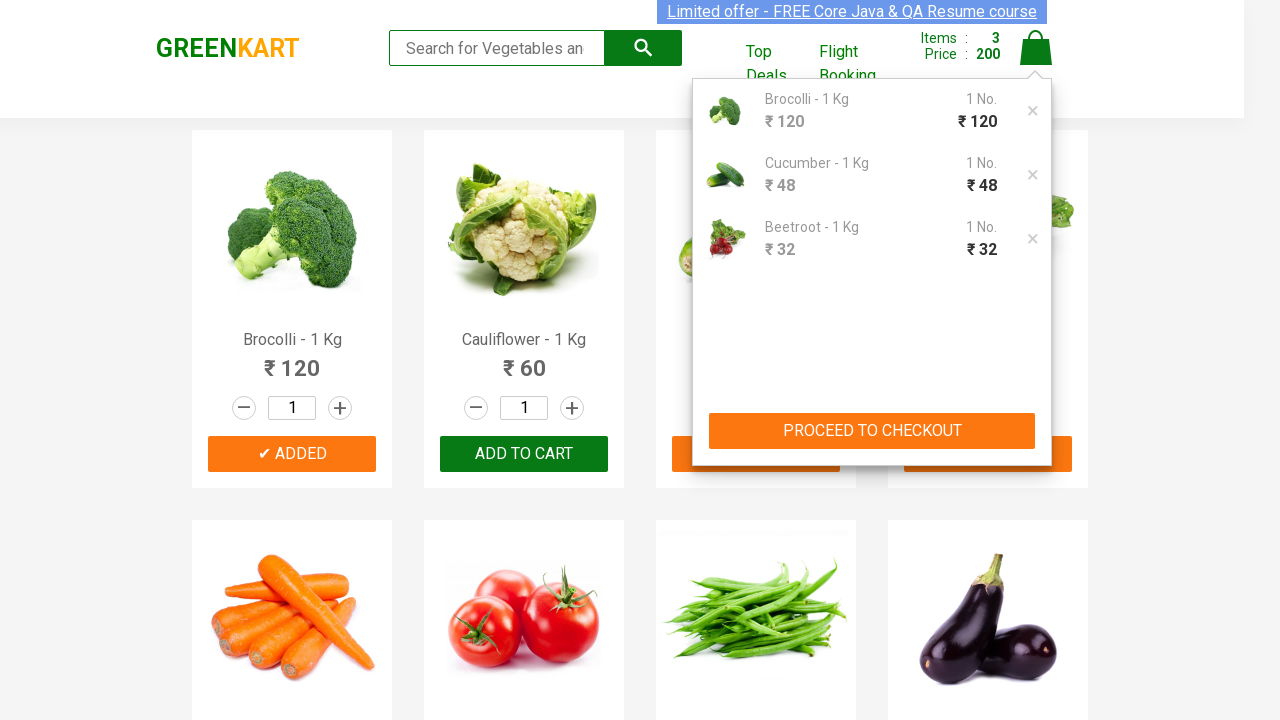

Waited for promo code input field to become visible
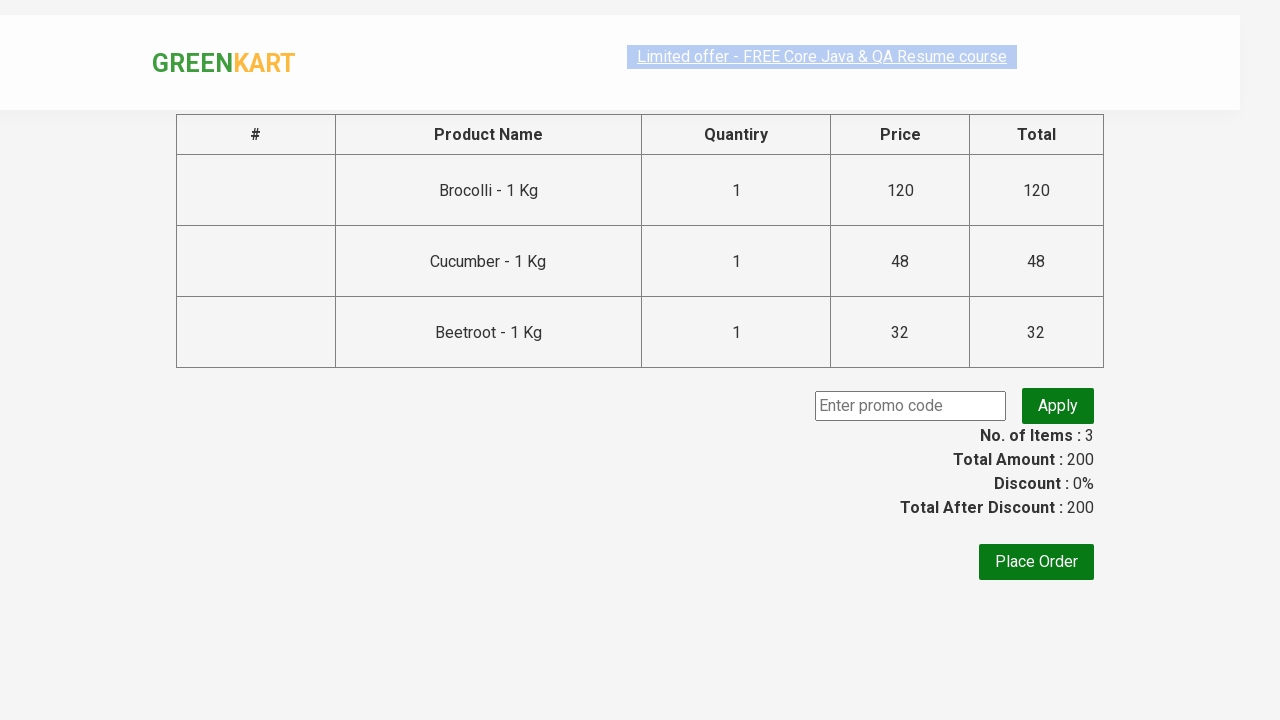

Entered promo code 'rahulshettyacademy' in the promo code field on input.promoCode
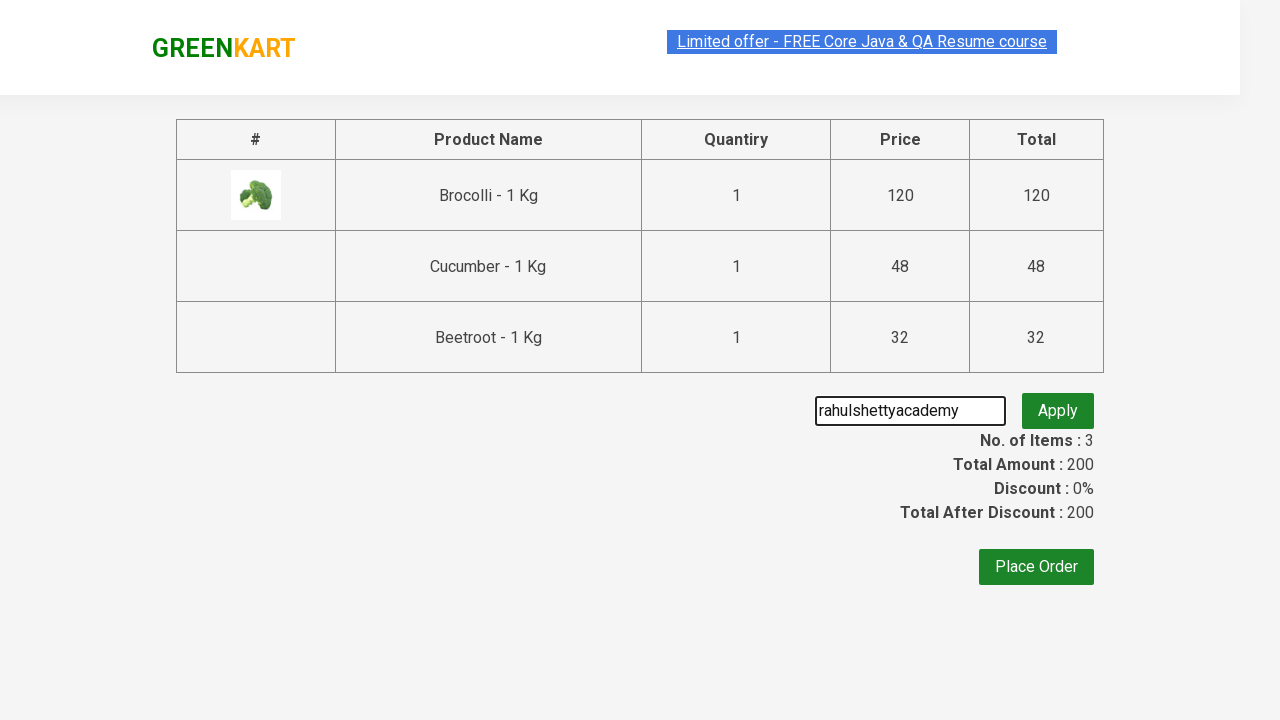

Clicked the 'Apply' button to apply the promo code at (1058, 406) on button.promoBtn
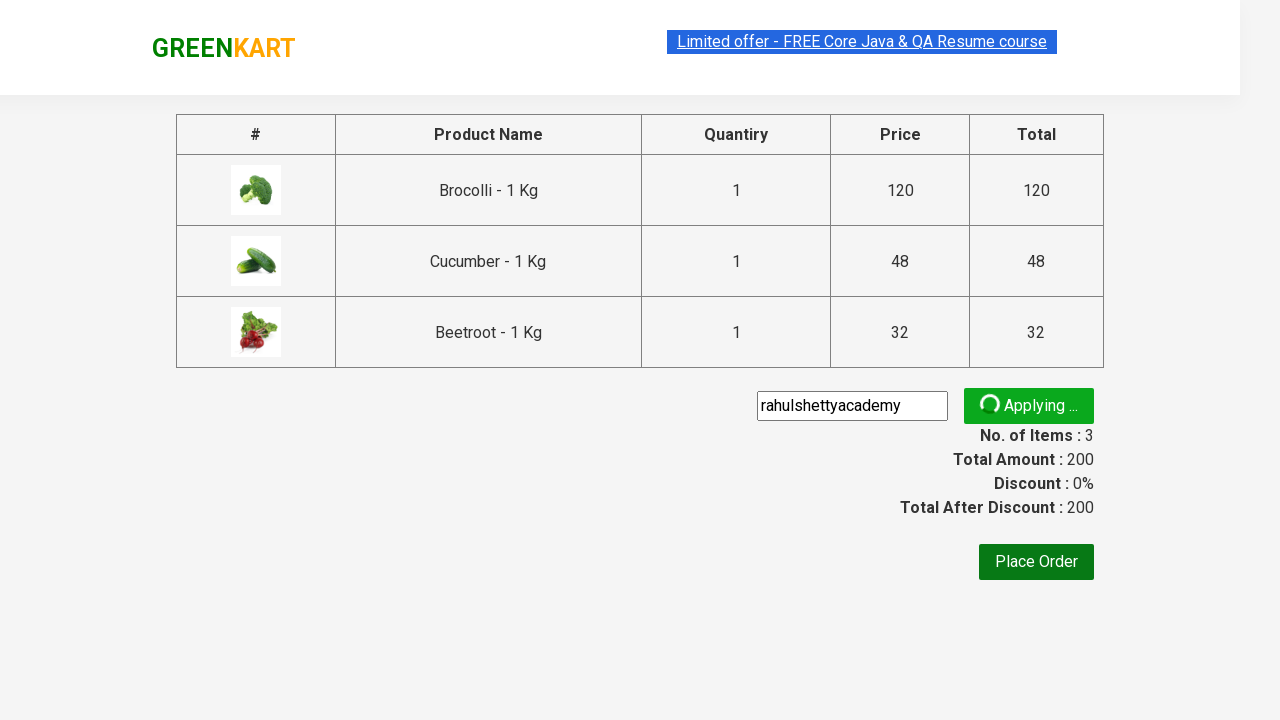

Waited for promo code confirmation message to appear
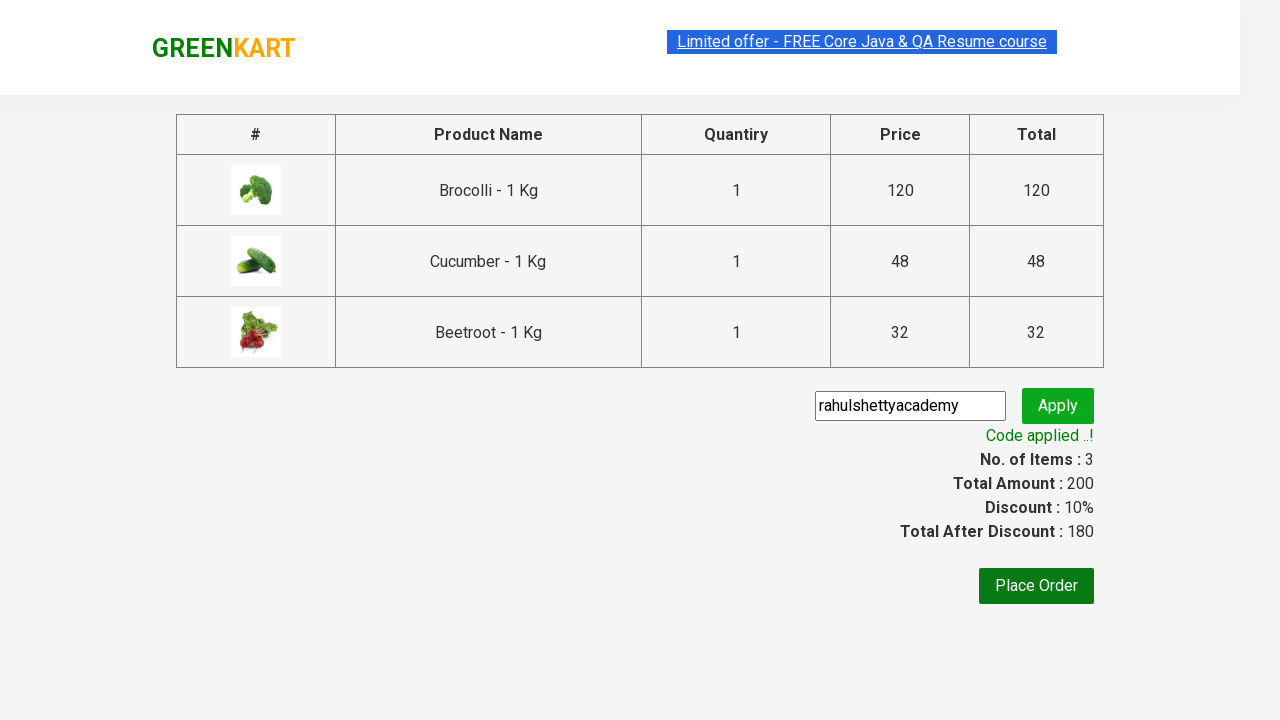

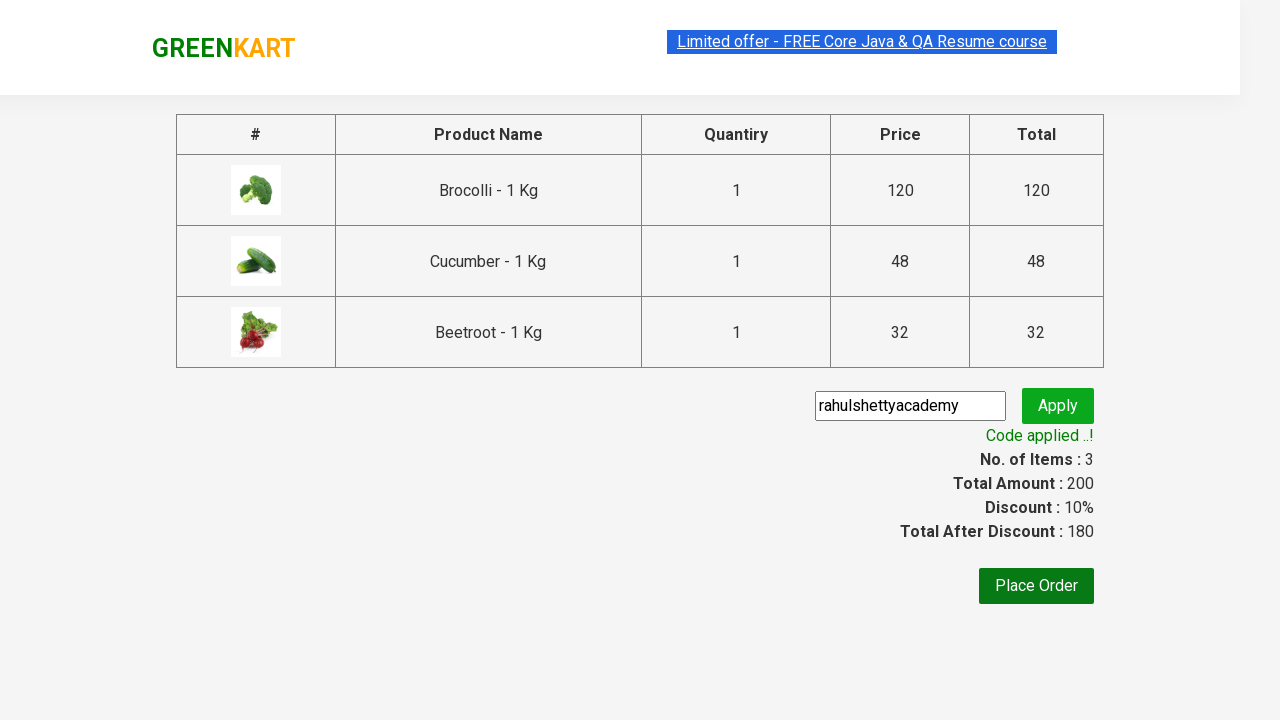